Tests dismissing a JavaScript confirm alert by clicking the second button, dismissing the alert, and verifying the result message does not contain "successfuly"

Starting URL: https://the-internet.herokuapp.com/javascript_alerts

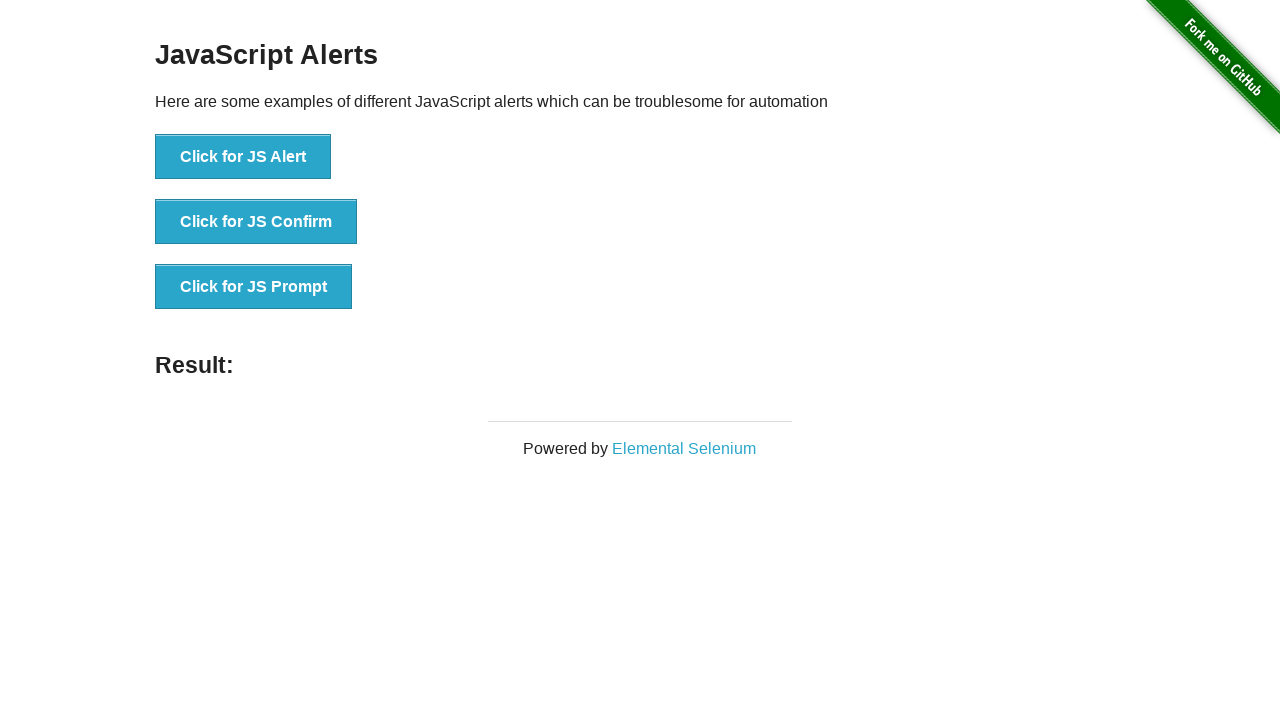

Set up dialog handler to dismiss the alert
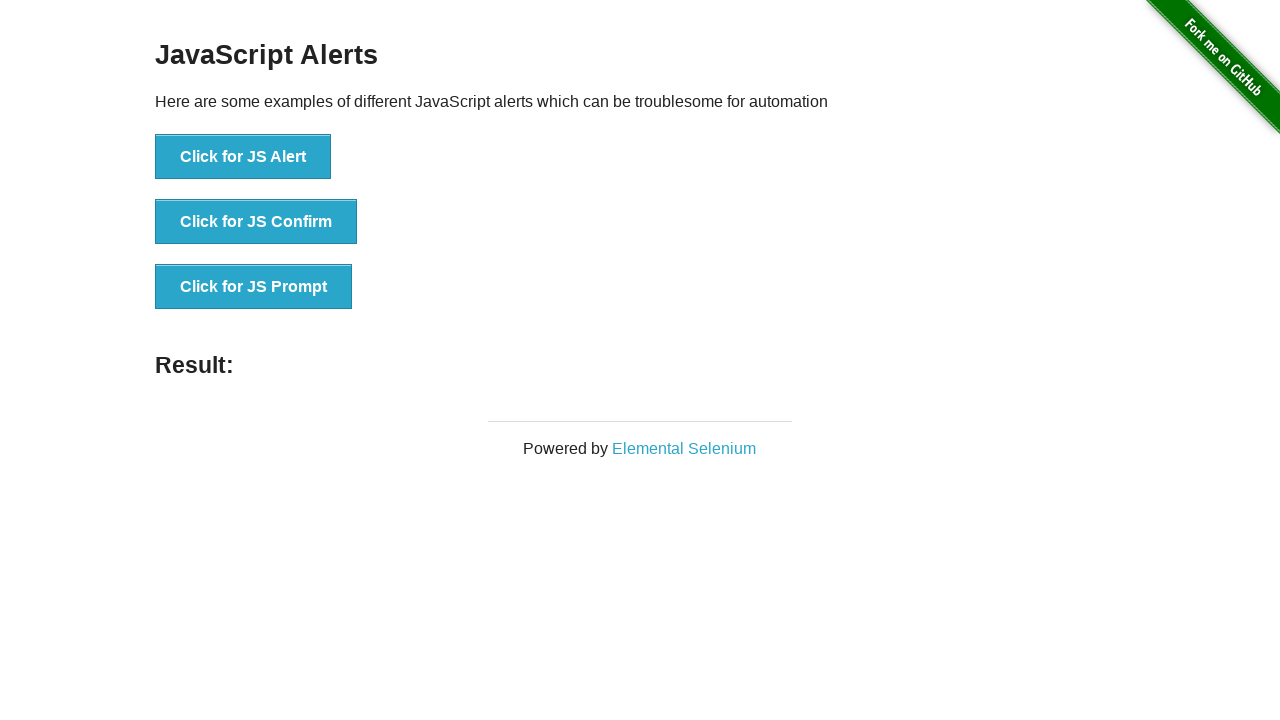

Clicked the confirm alert button at (256, 222) on button[onclick='jsConfirm()']
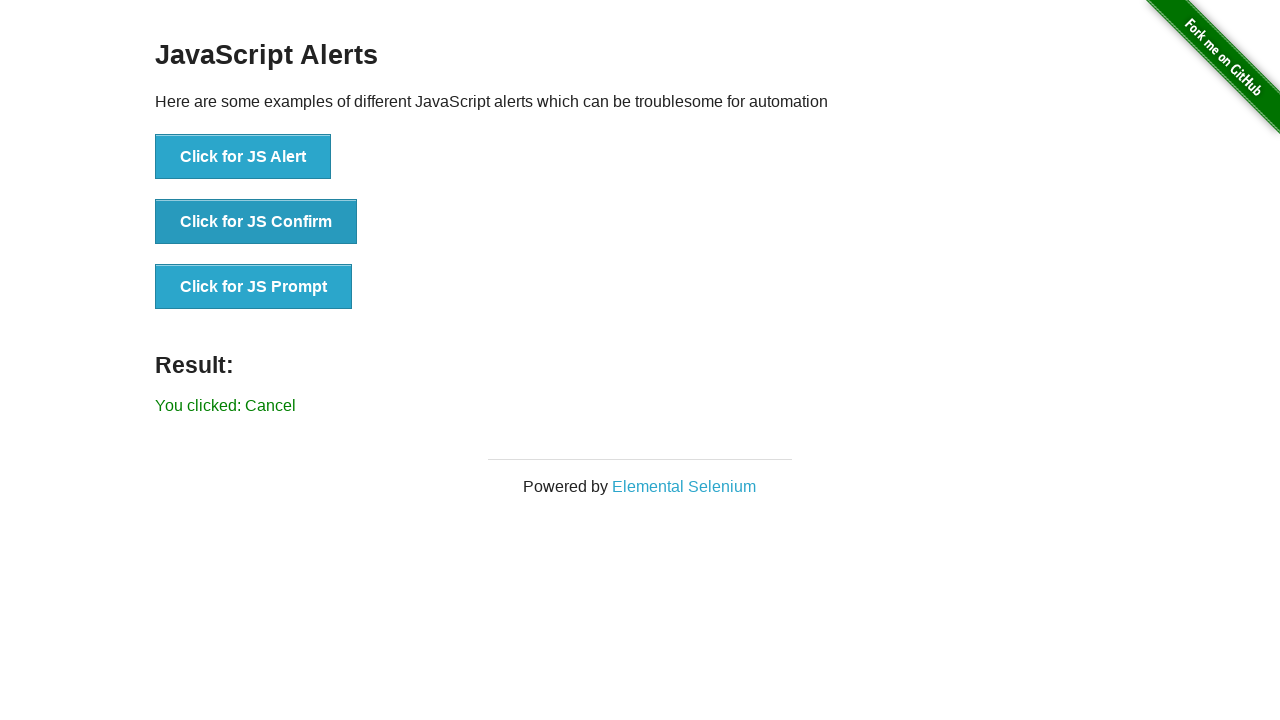

Result message element loaded
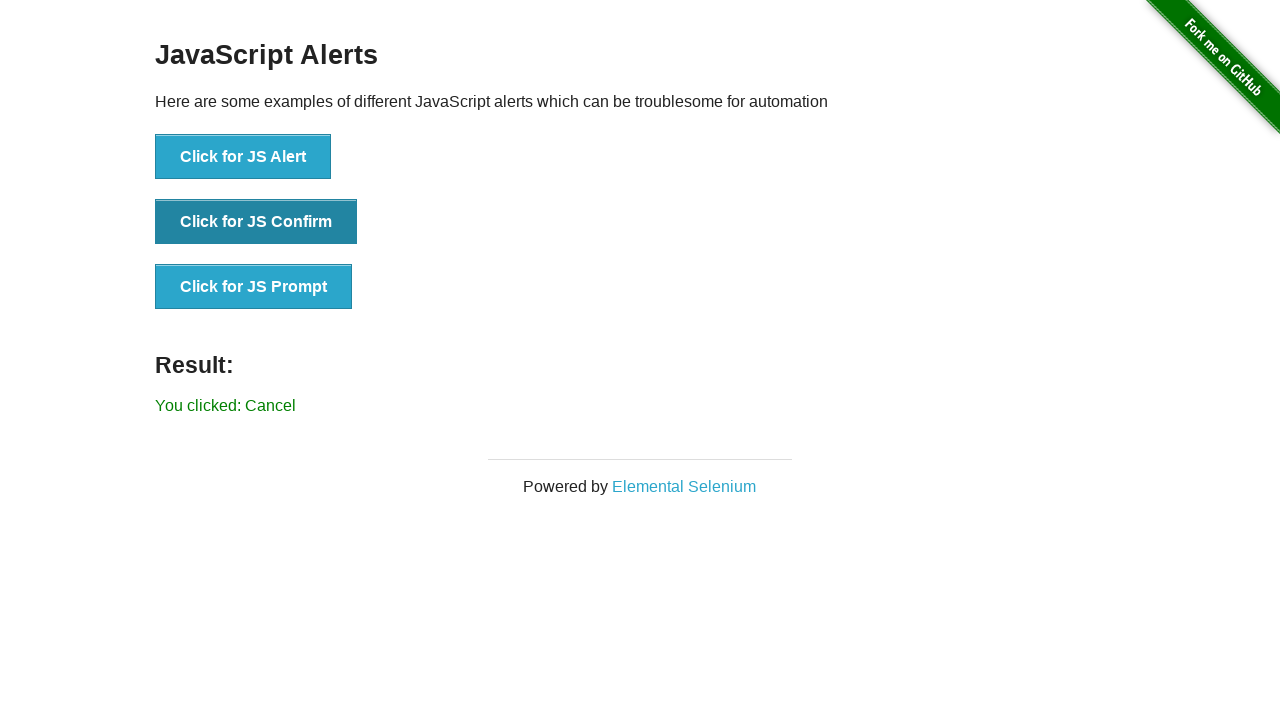

Retrieved result message text content
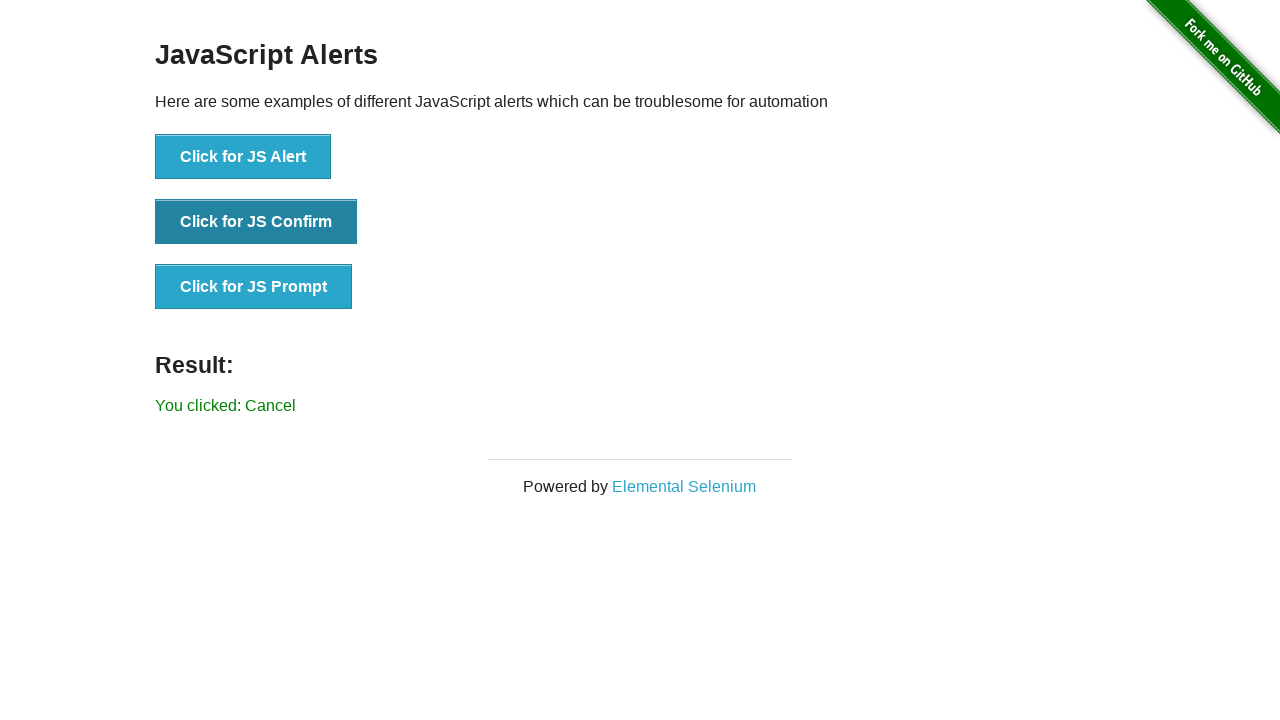

Verified result message does not contain 'successfuly'
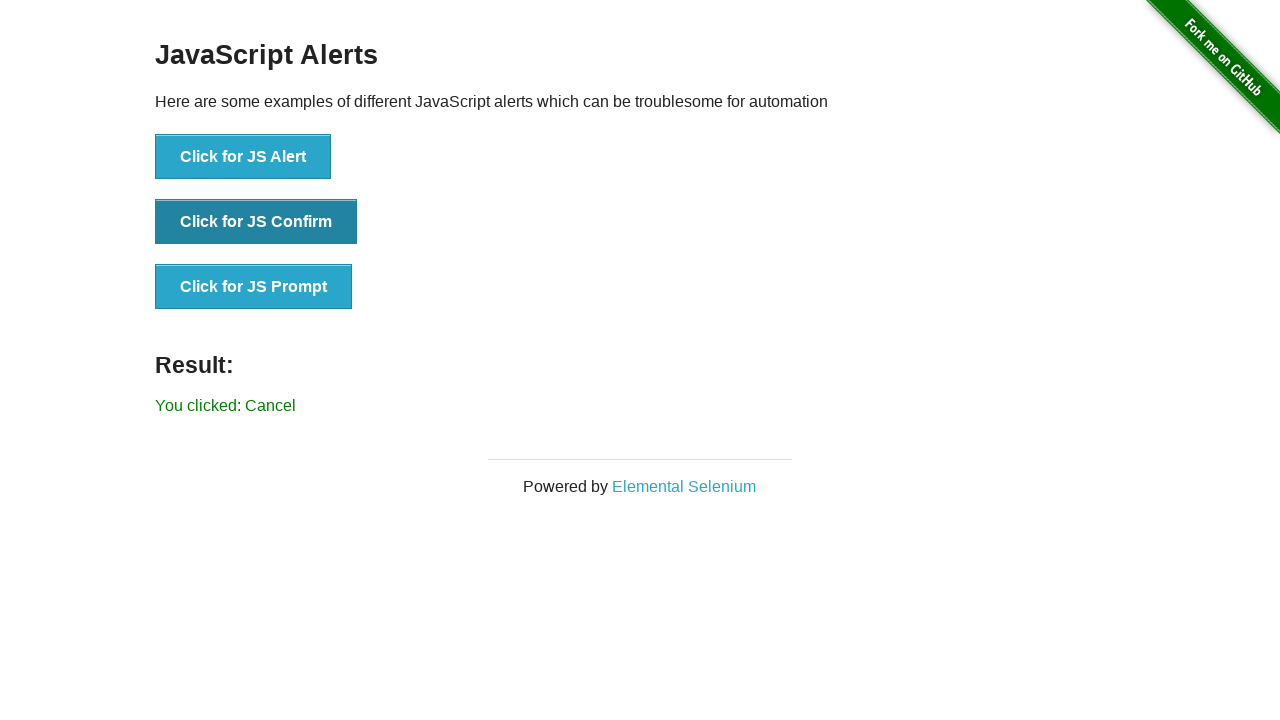

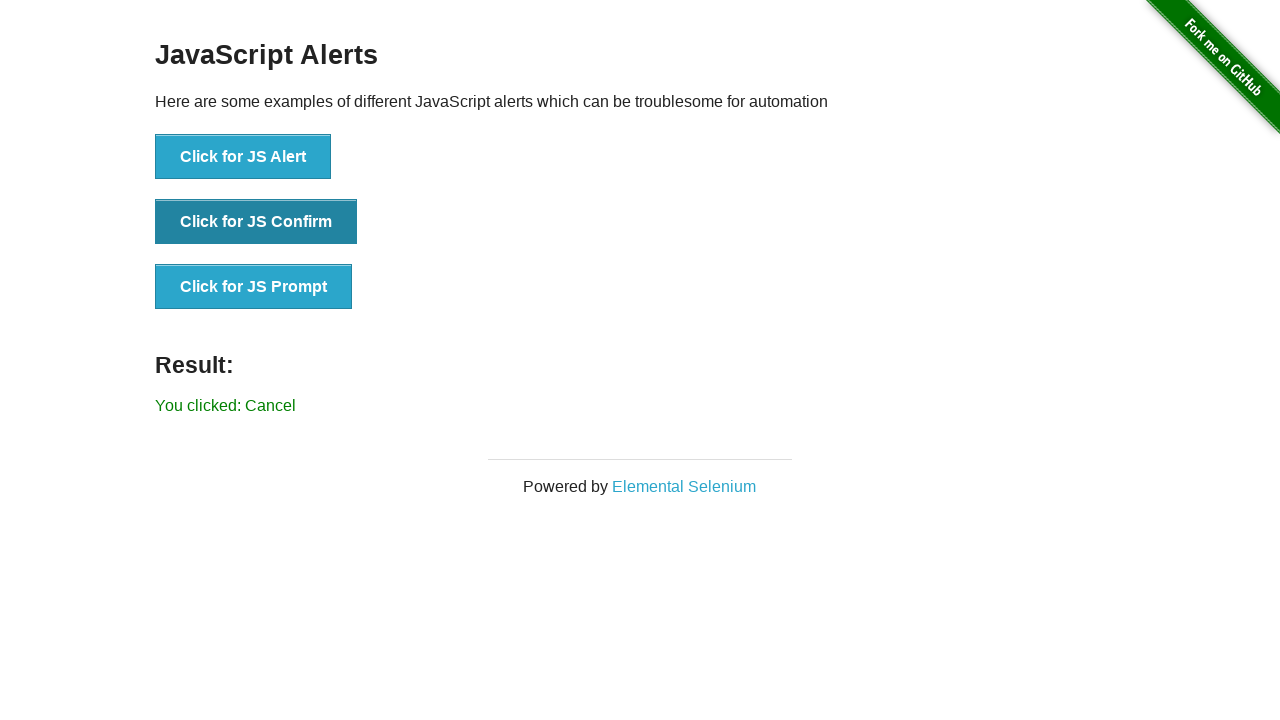